Opens the OrangeHRM demo application homepage and maximizes the browser window to verify the page loads successfully

Starting URL: https://opensource-demo.orangehrmlive.com/

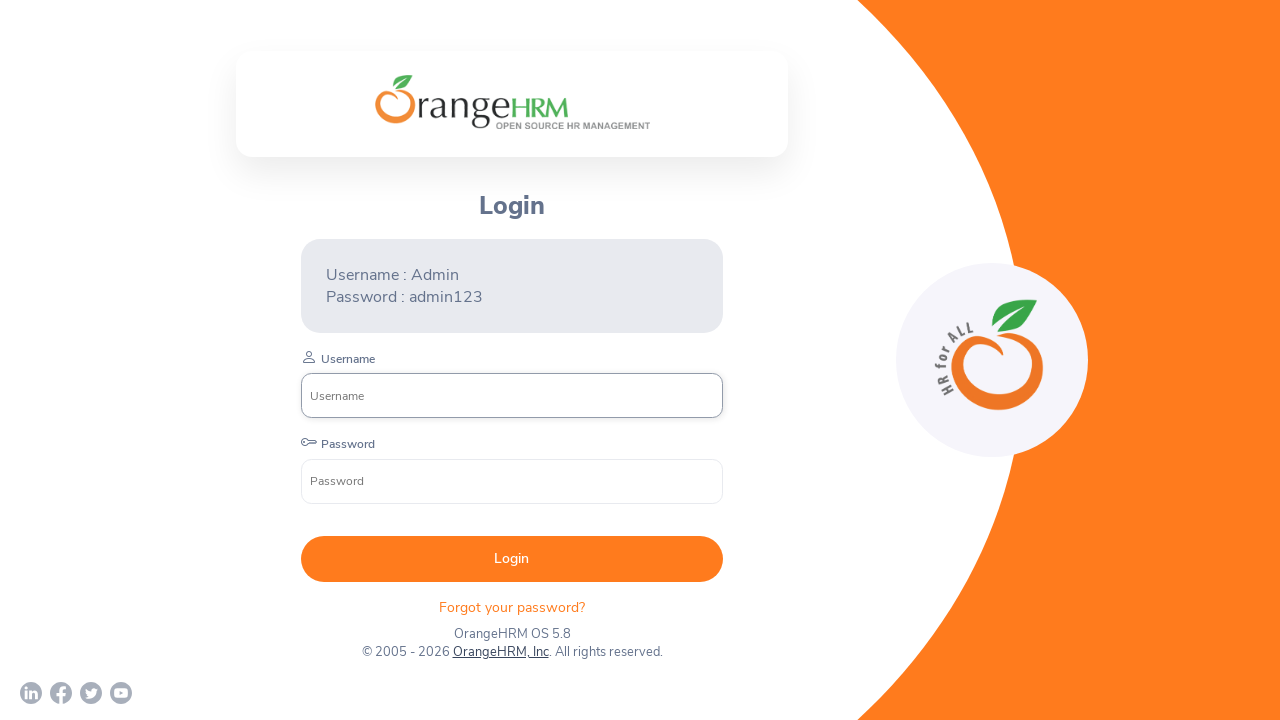

Navigated to OrangeHRM demo application homepage
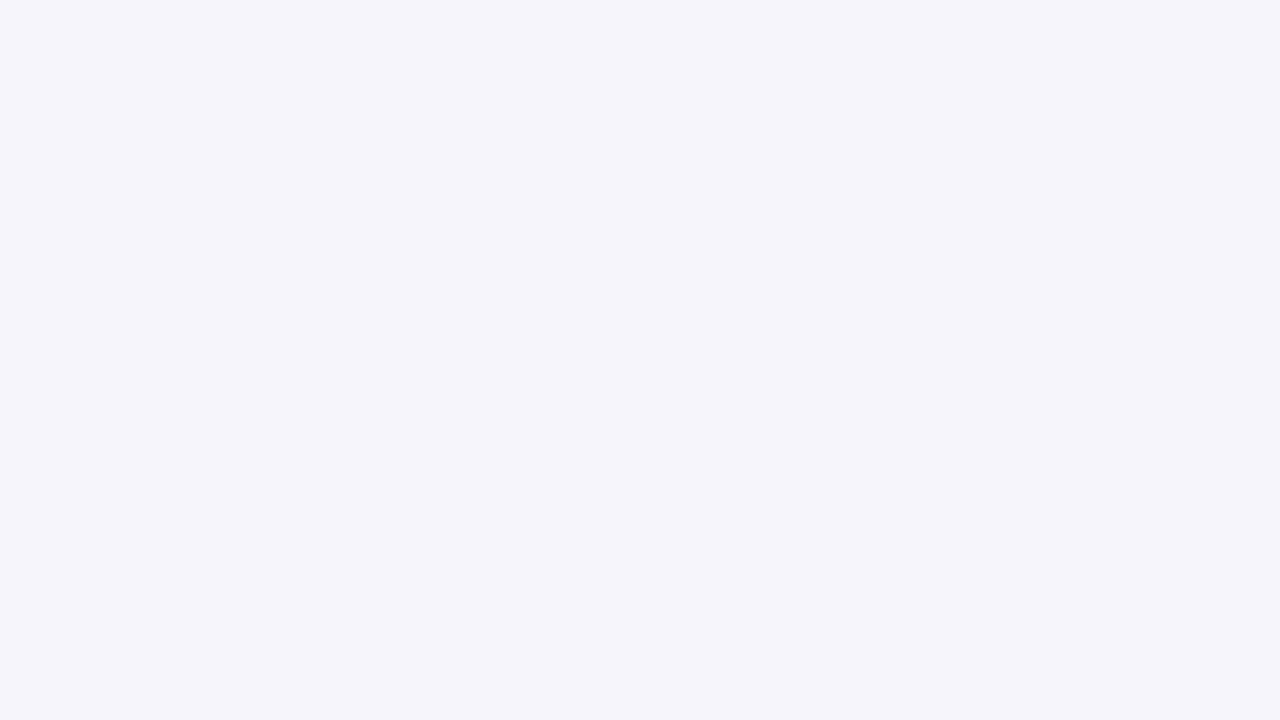

Set viewport size to 1920x1080 to maximize browser window
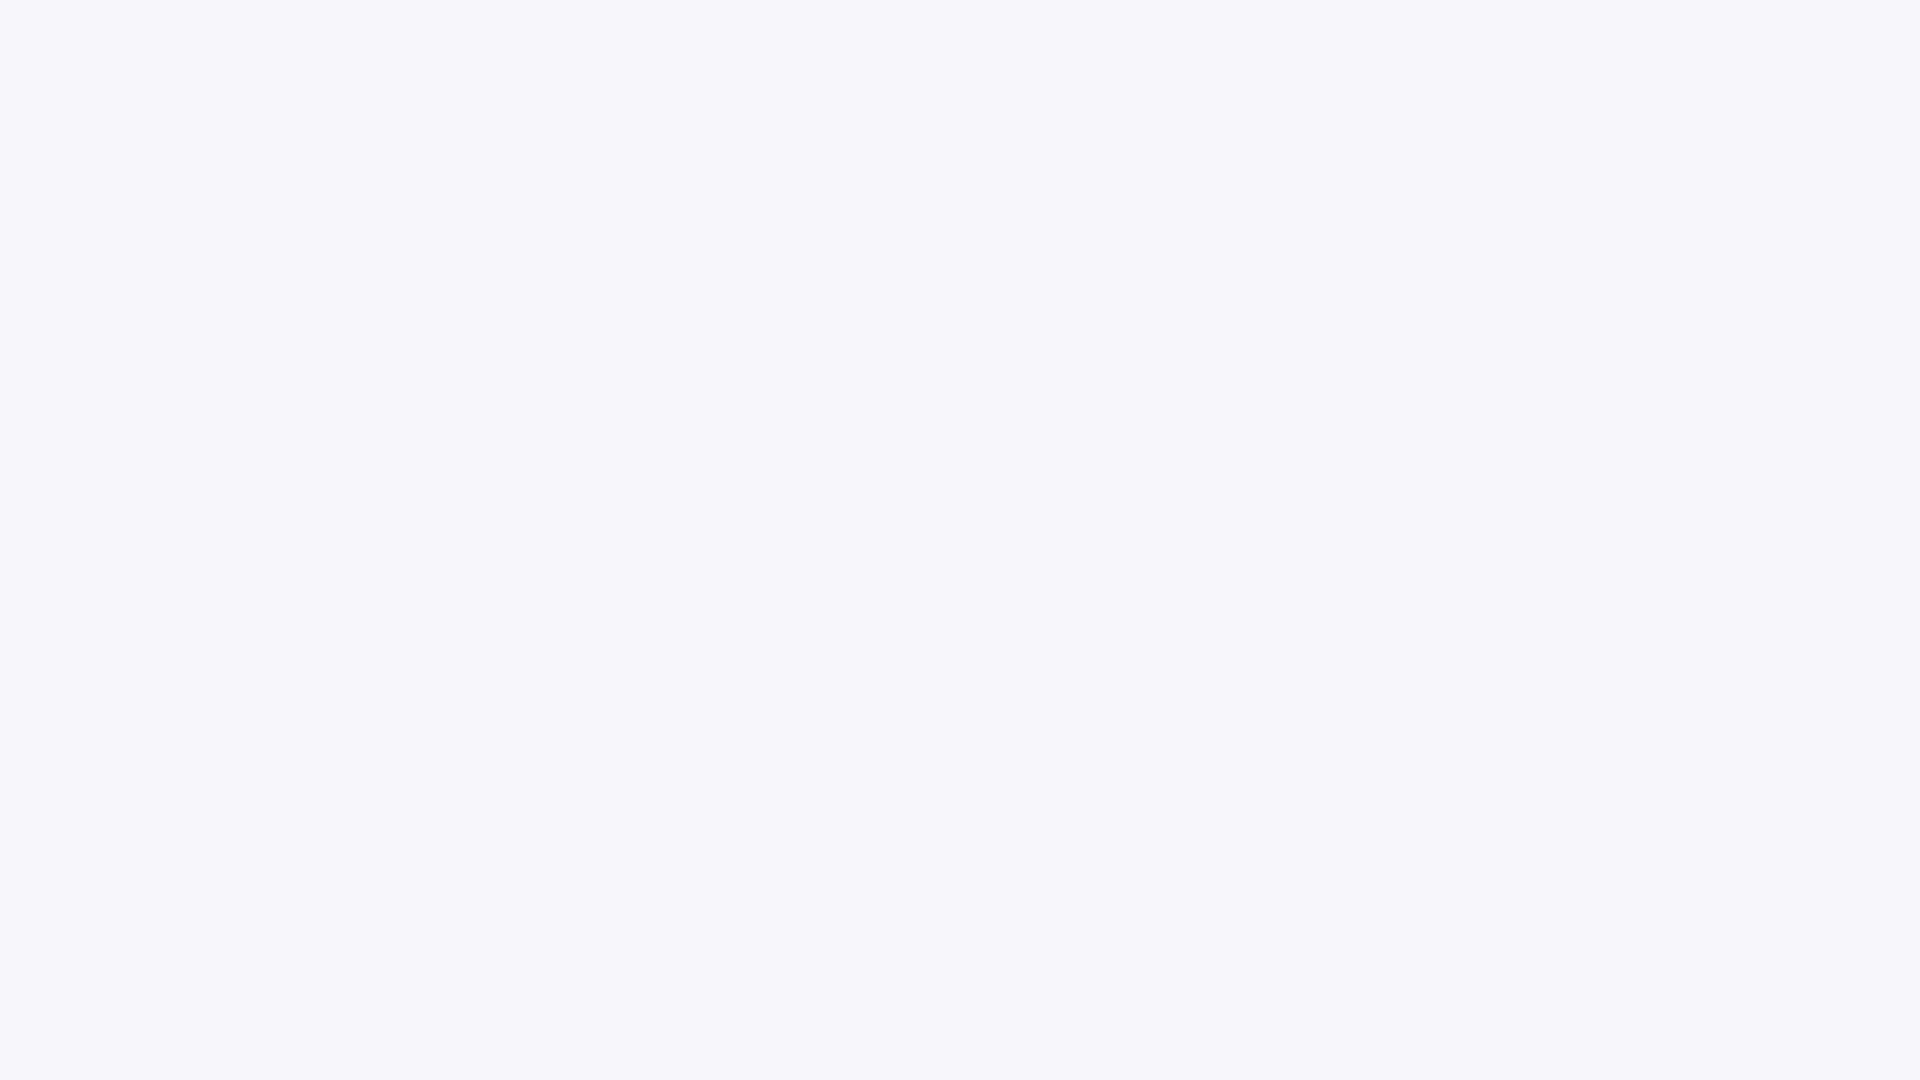

Page fully loaded - network idle state reached
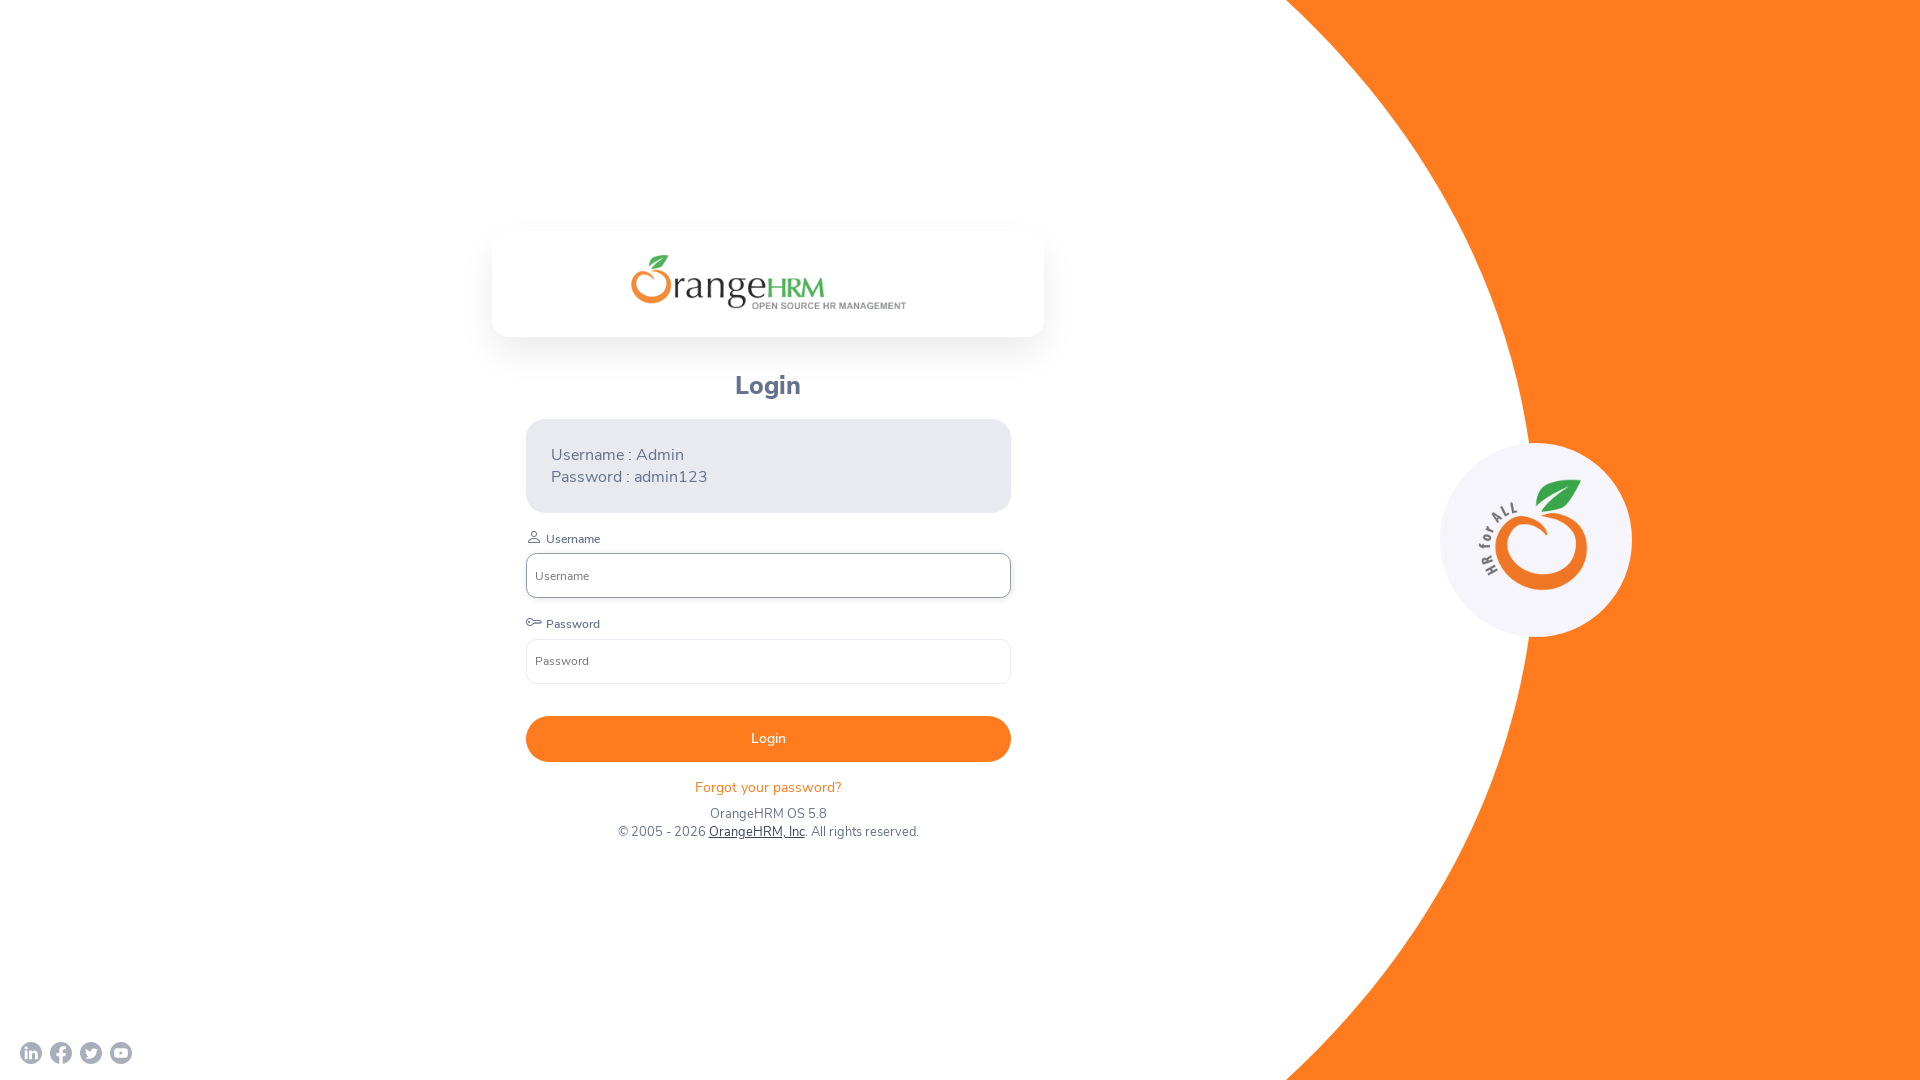

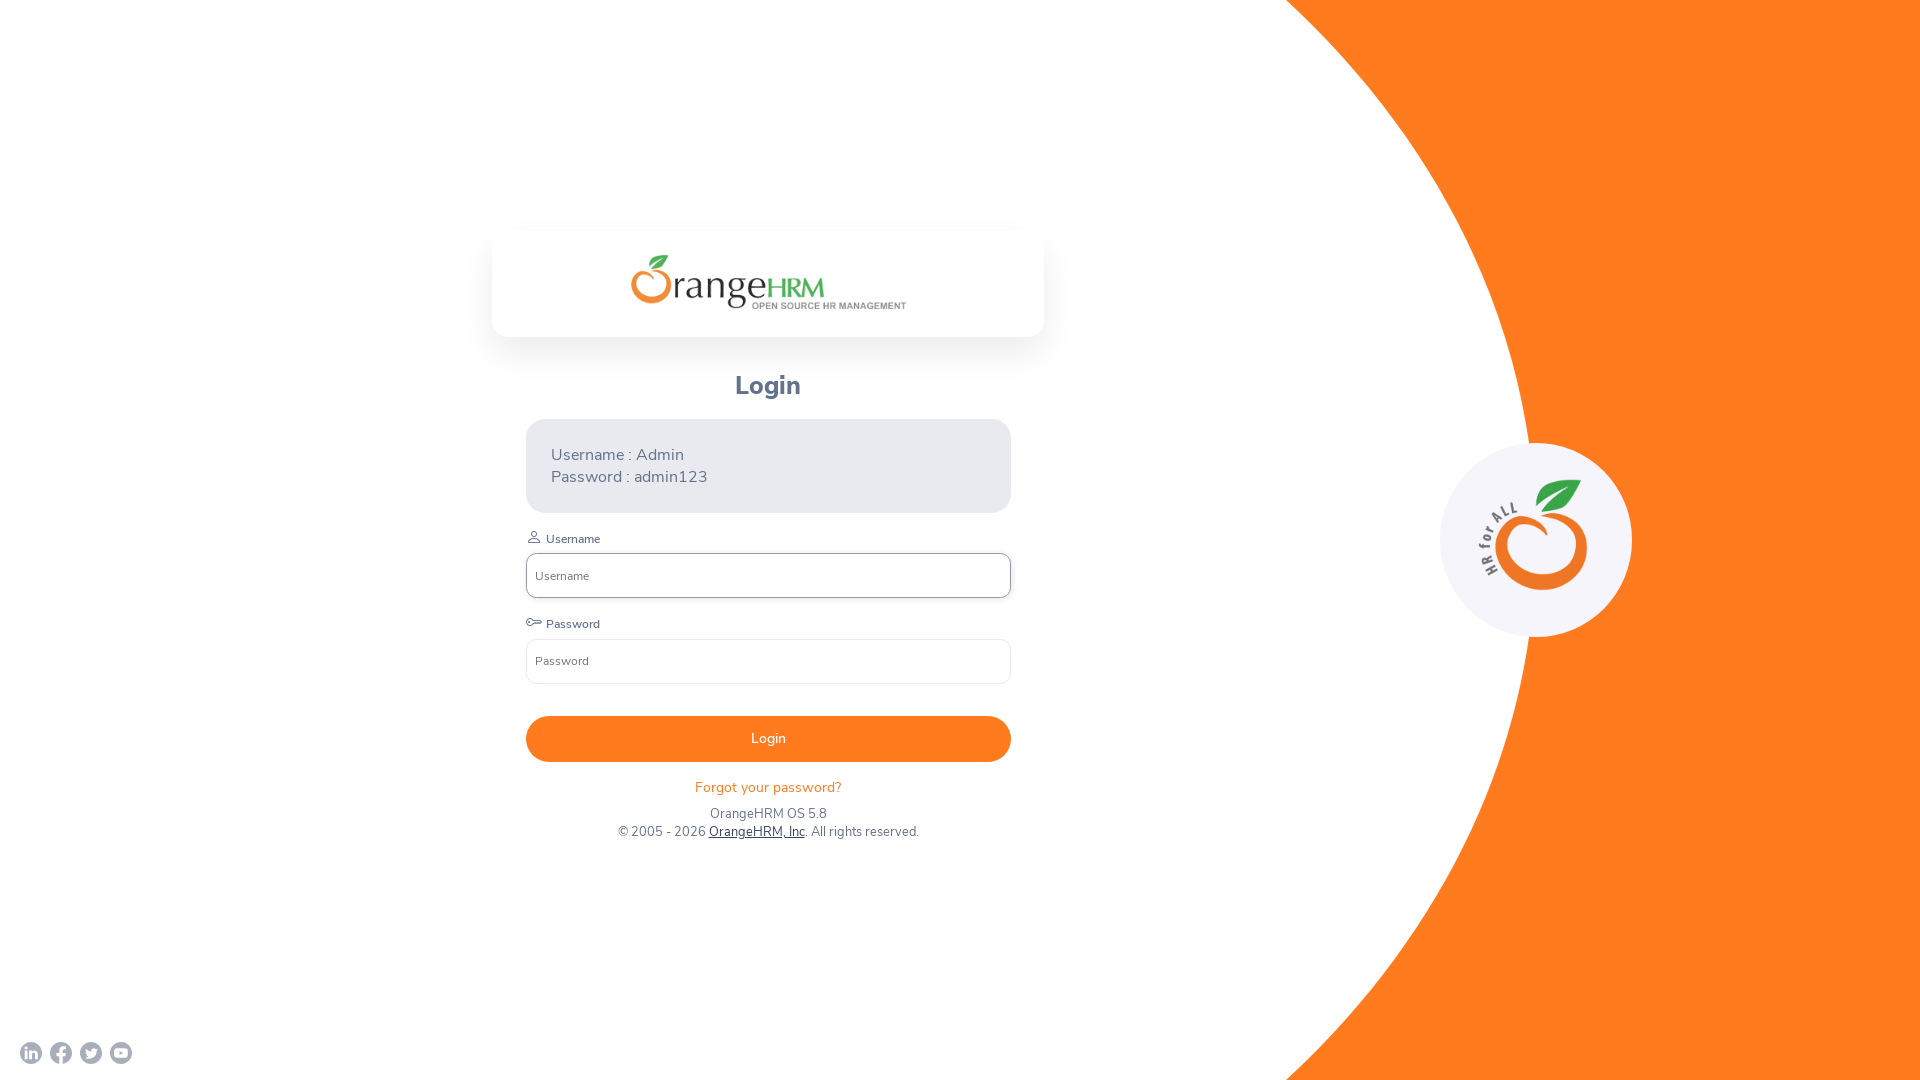